Tests element visibility by verifying a text input is visible, then clicking to hide it and verifying it becomes hidden.

Starting URL: https://rahulshettyacademy.com/AutomationPractice/

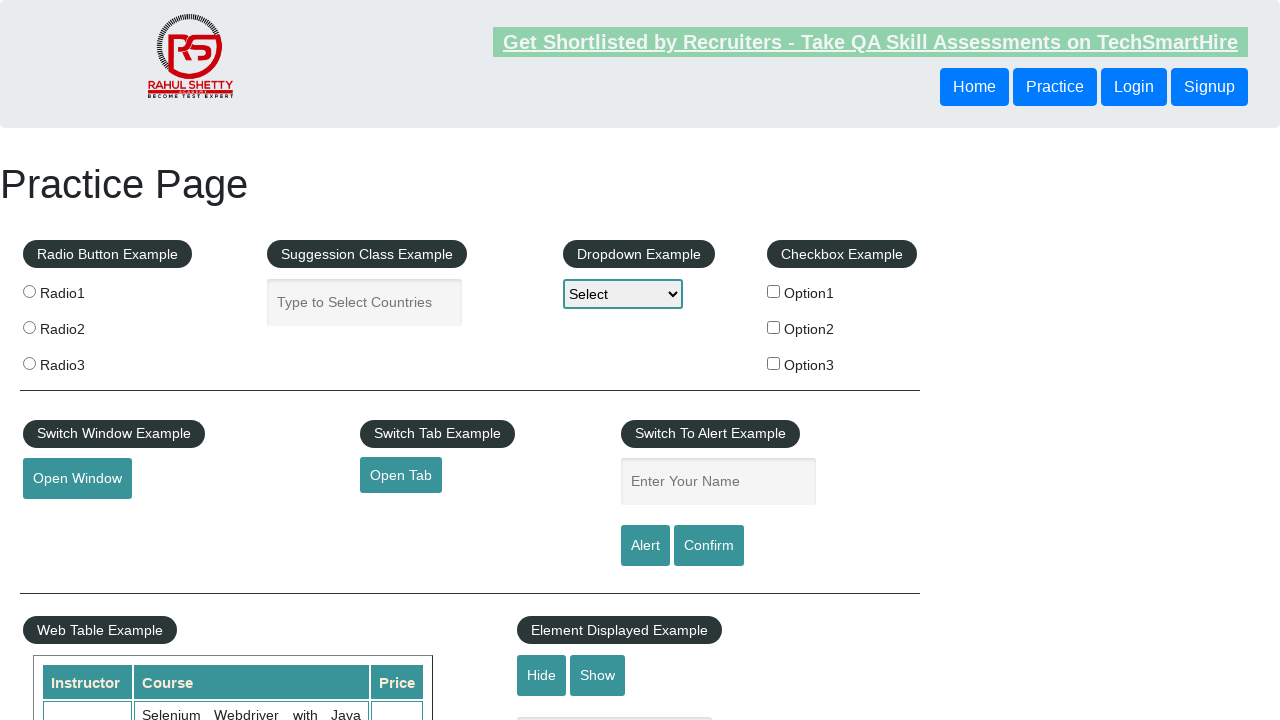

Waited for text input element to load
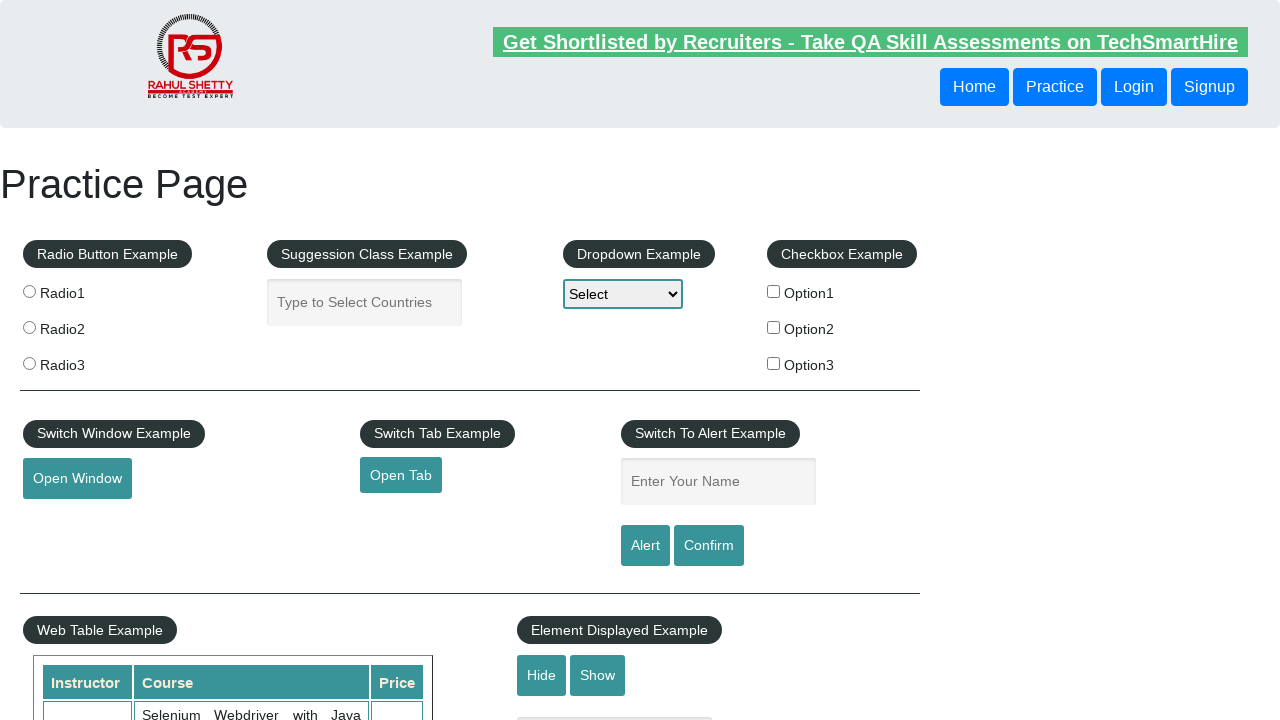

Verified text input is visible
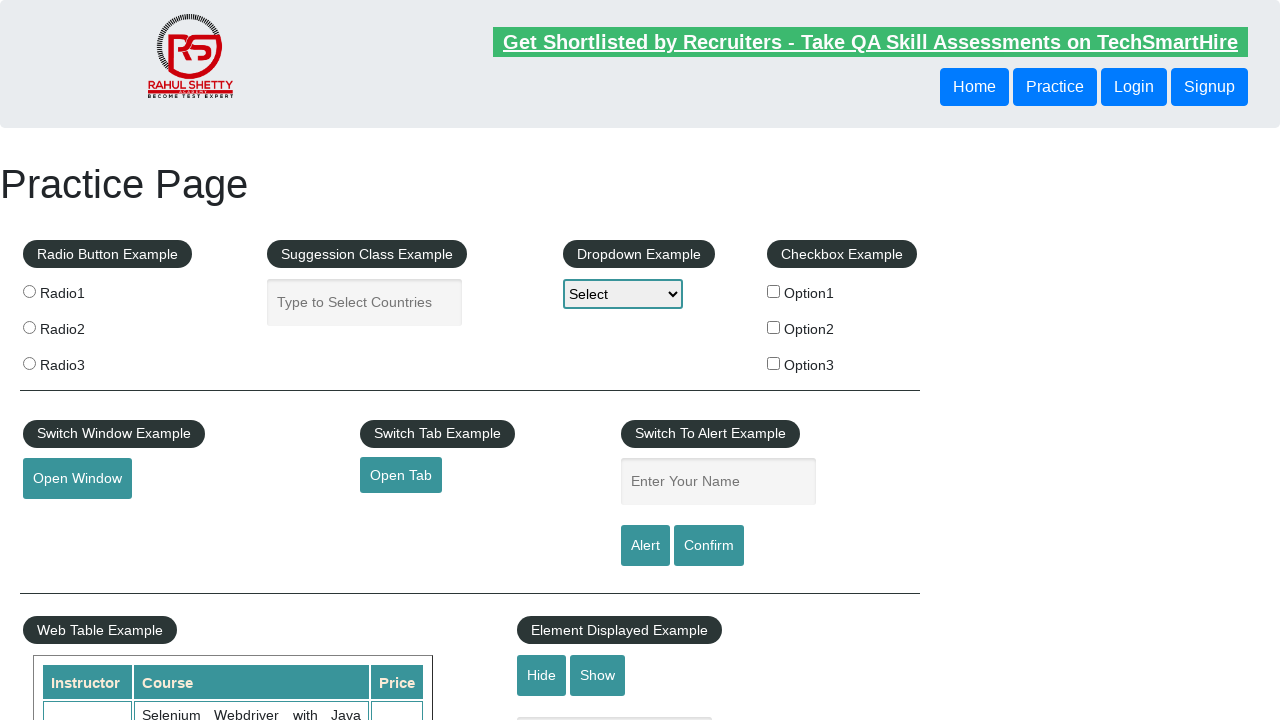

Clicked hide button to hide the text input at (542, 675) on #hide-textbox
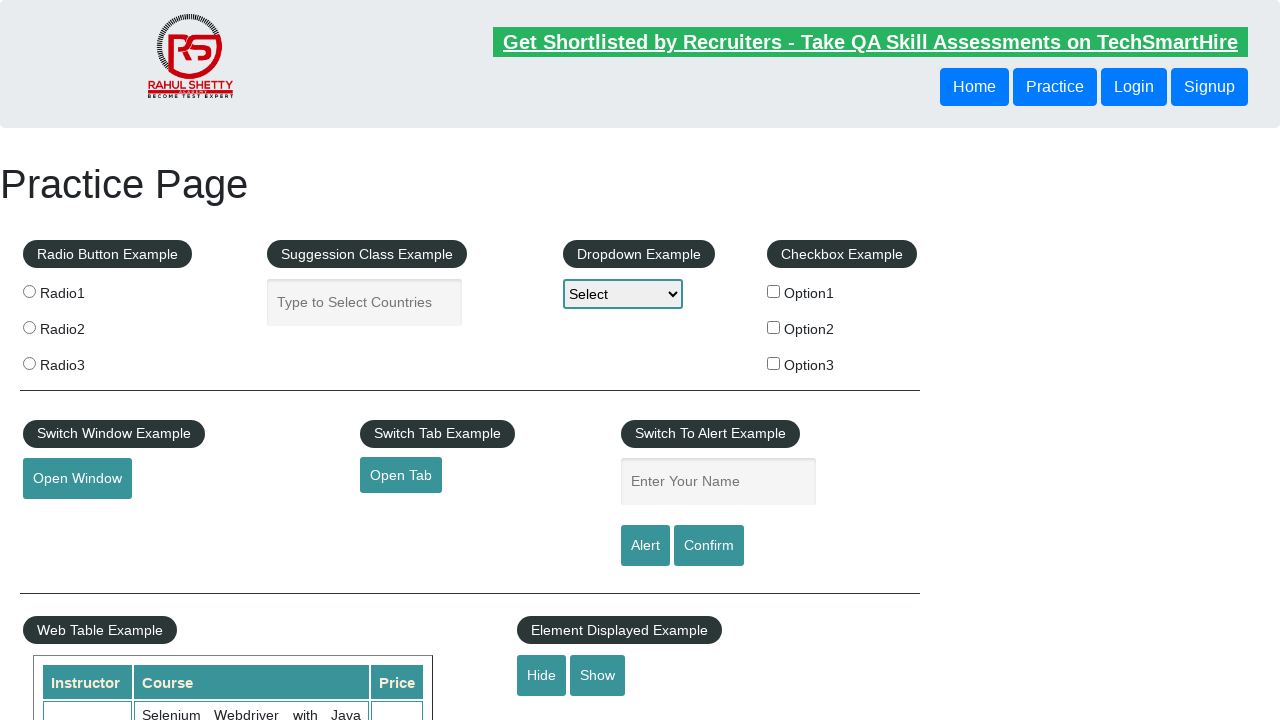

Verified text input is now hidden
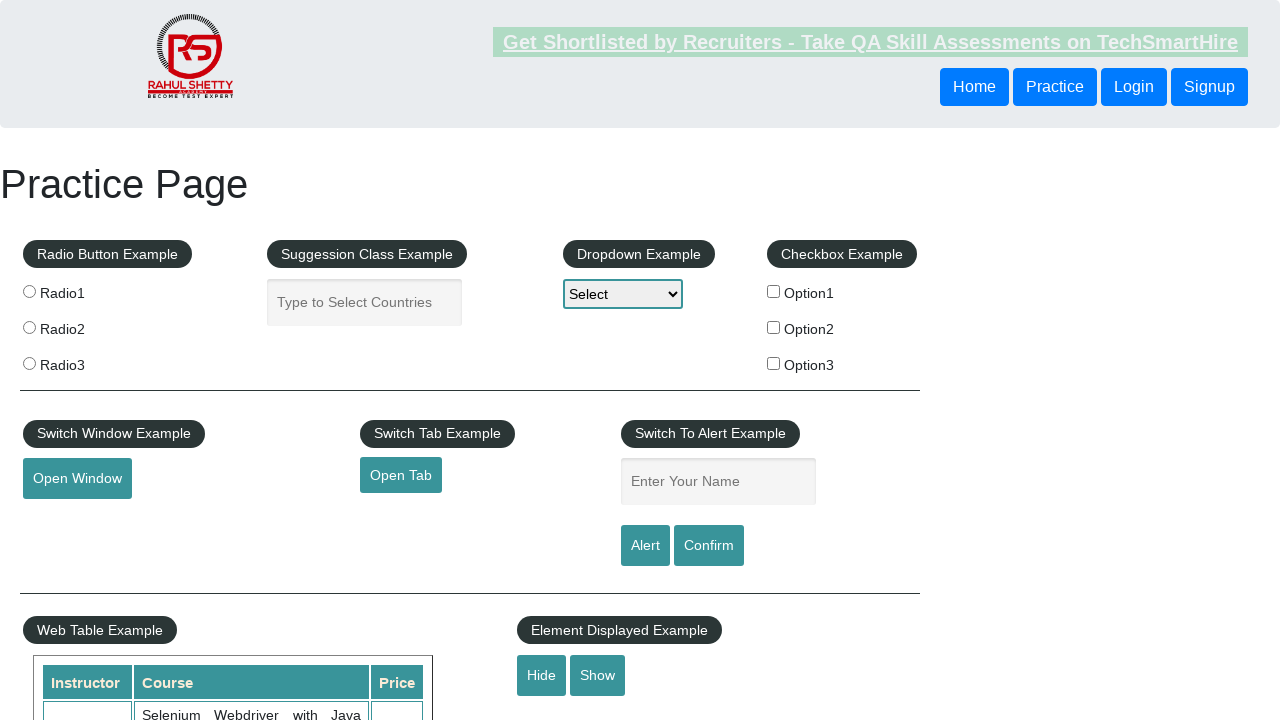

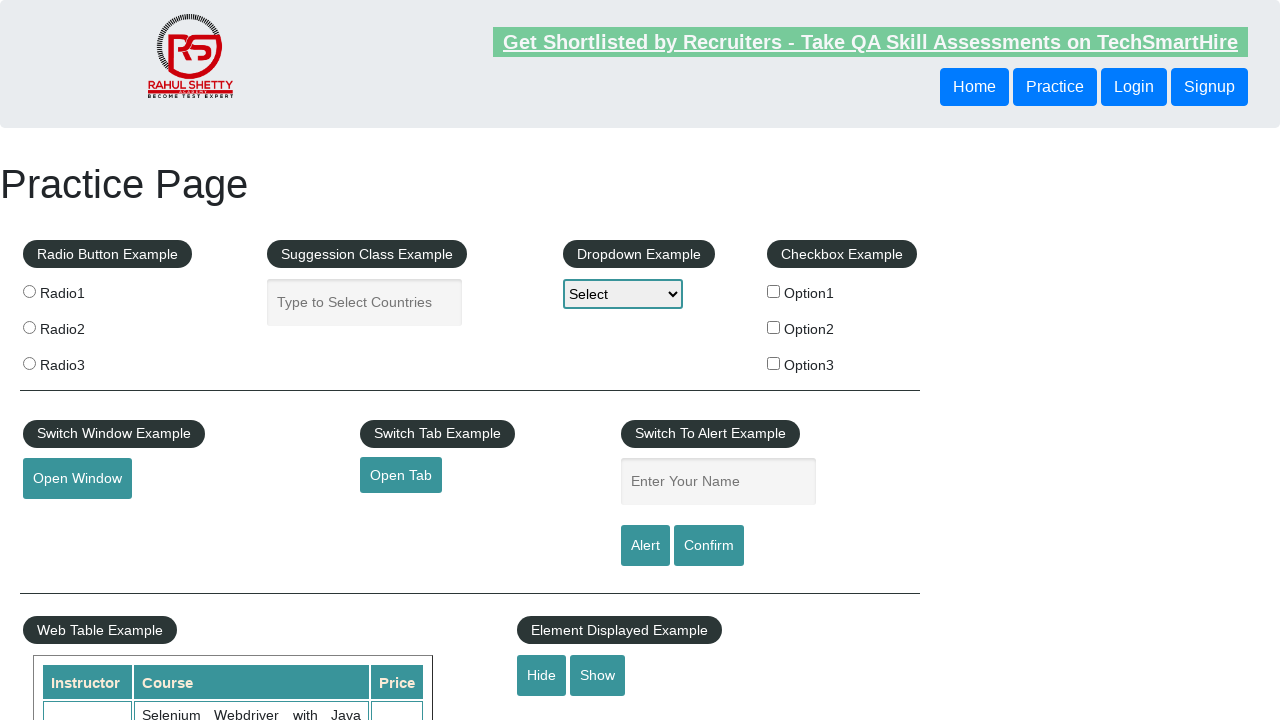